Tests file download functionality by navigating to a file download page and clicking on a download link to initiate a file download.

Starting URL: https://testcenter.techproeducation.com/index.php?page=file-download

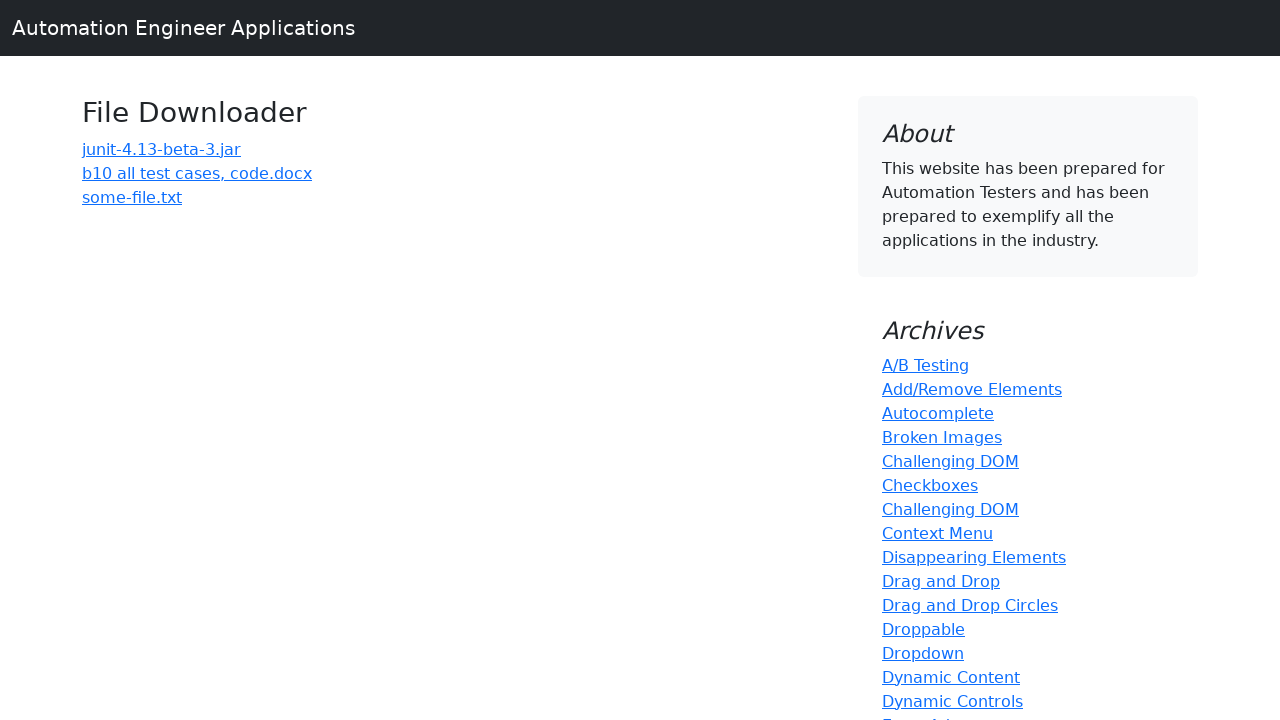

Waited for page to load (domcontentloaded state)
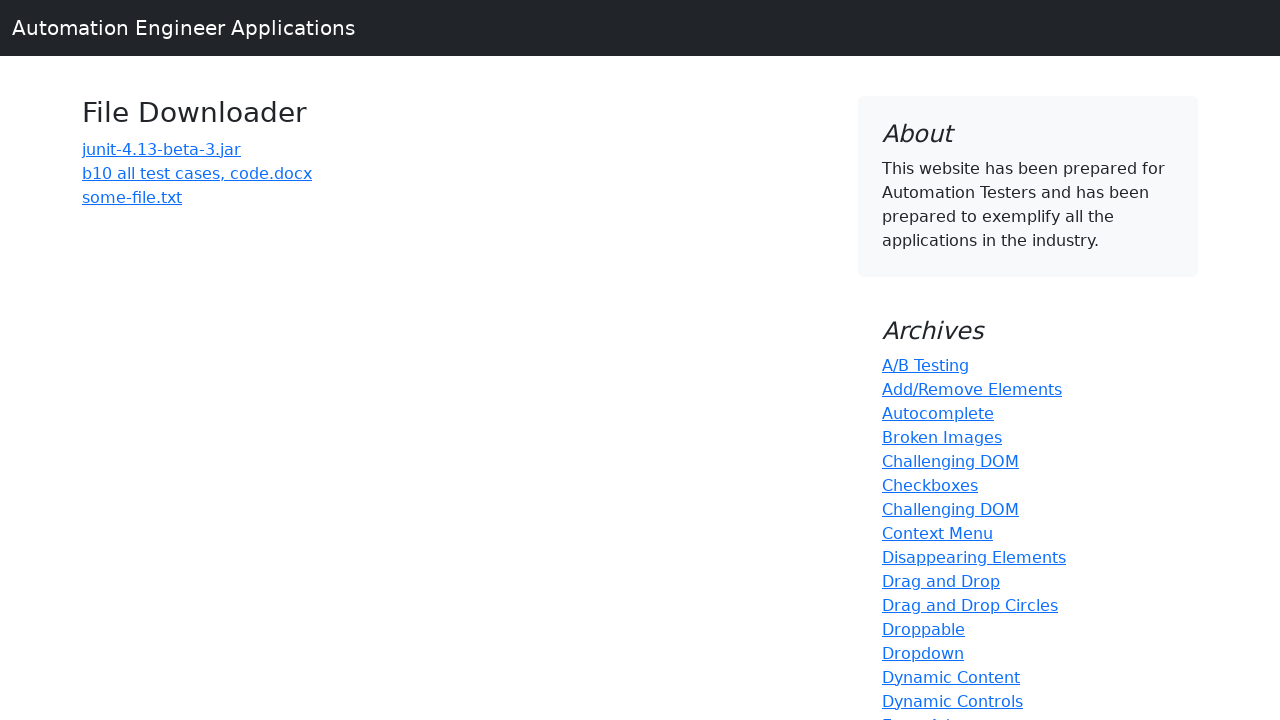

Clicked on the third anchor element (download link) at (197, 173) on (//a)[3]
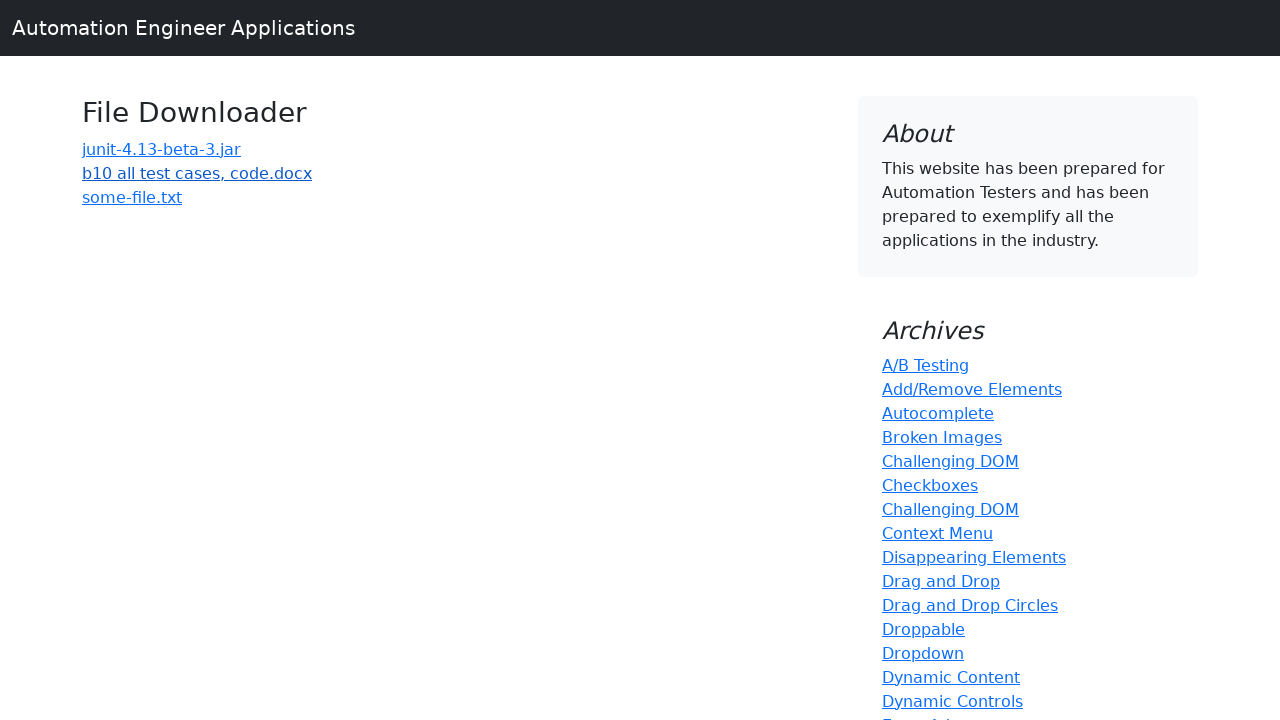

Waited 2 seconds for download to initiate
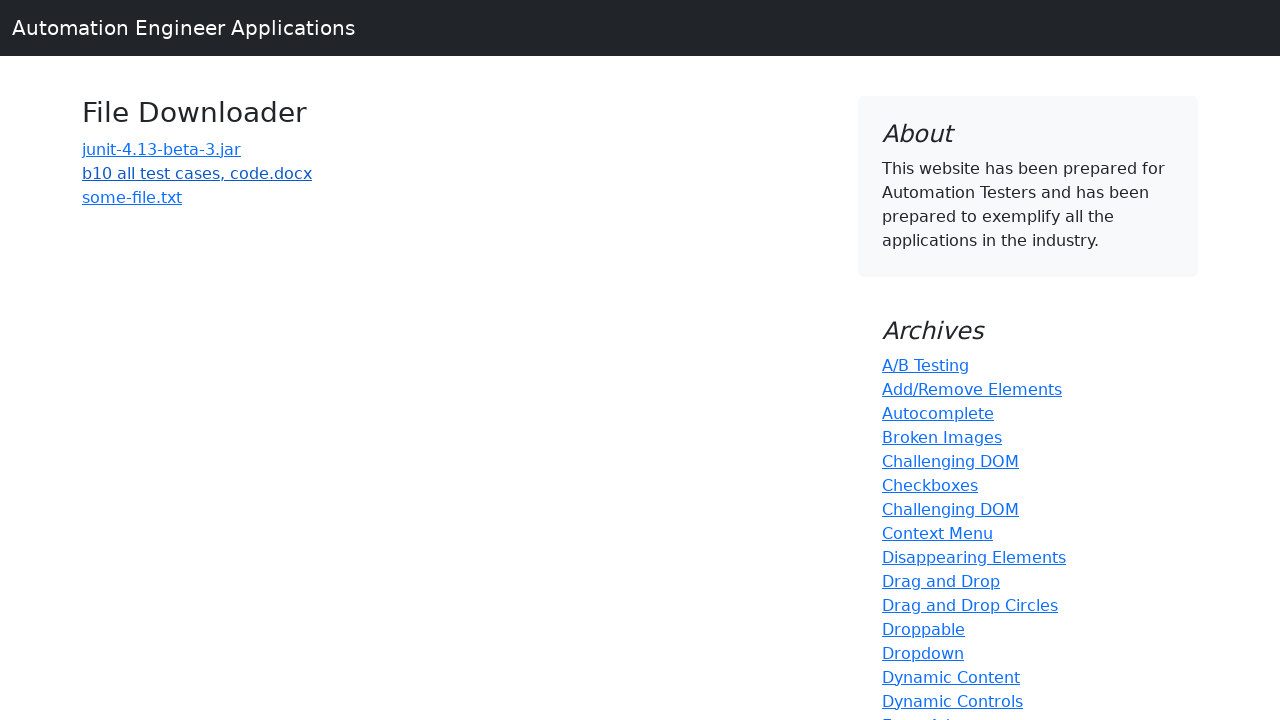

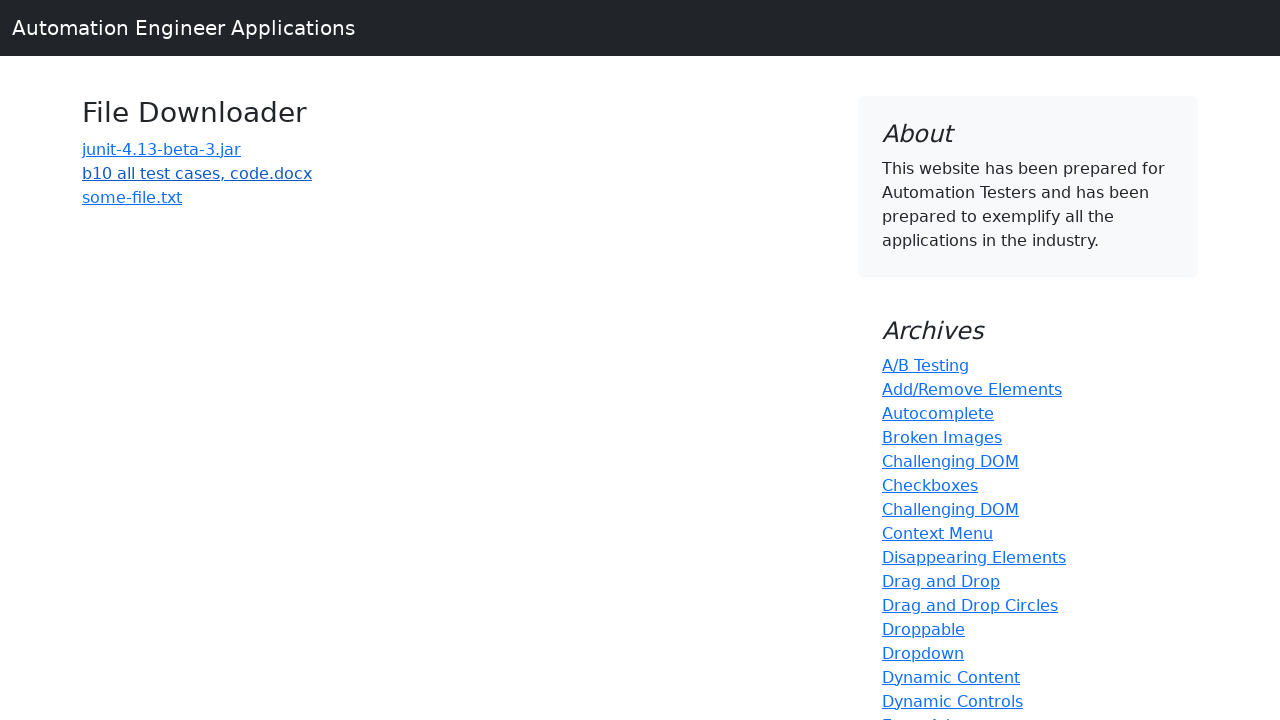